Tests alternative registration form by filling both required and optional fields (name, email, phone, address) and verifying successful registration

Starting URL: http://suninjuly.github.io/registration2.html

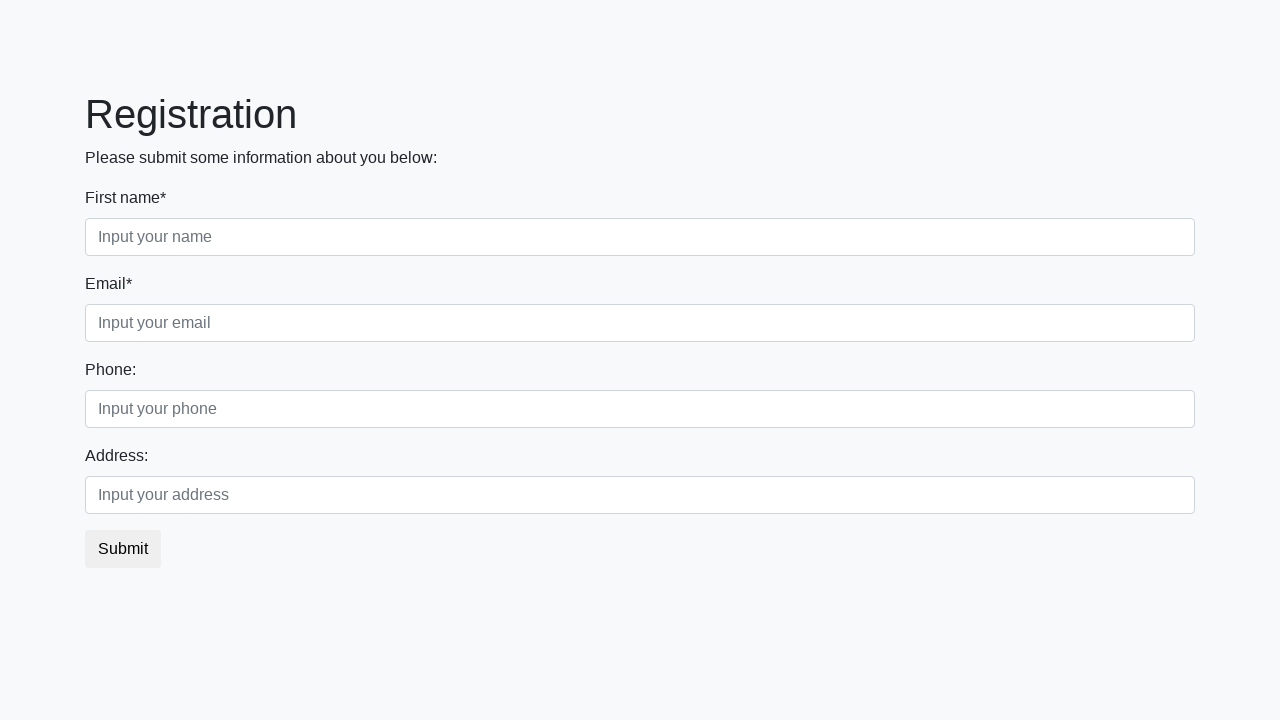

Filled first name field with 'Alice' on [class='first_block']>[class]:nth-child(1)>[class]
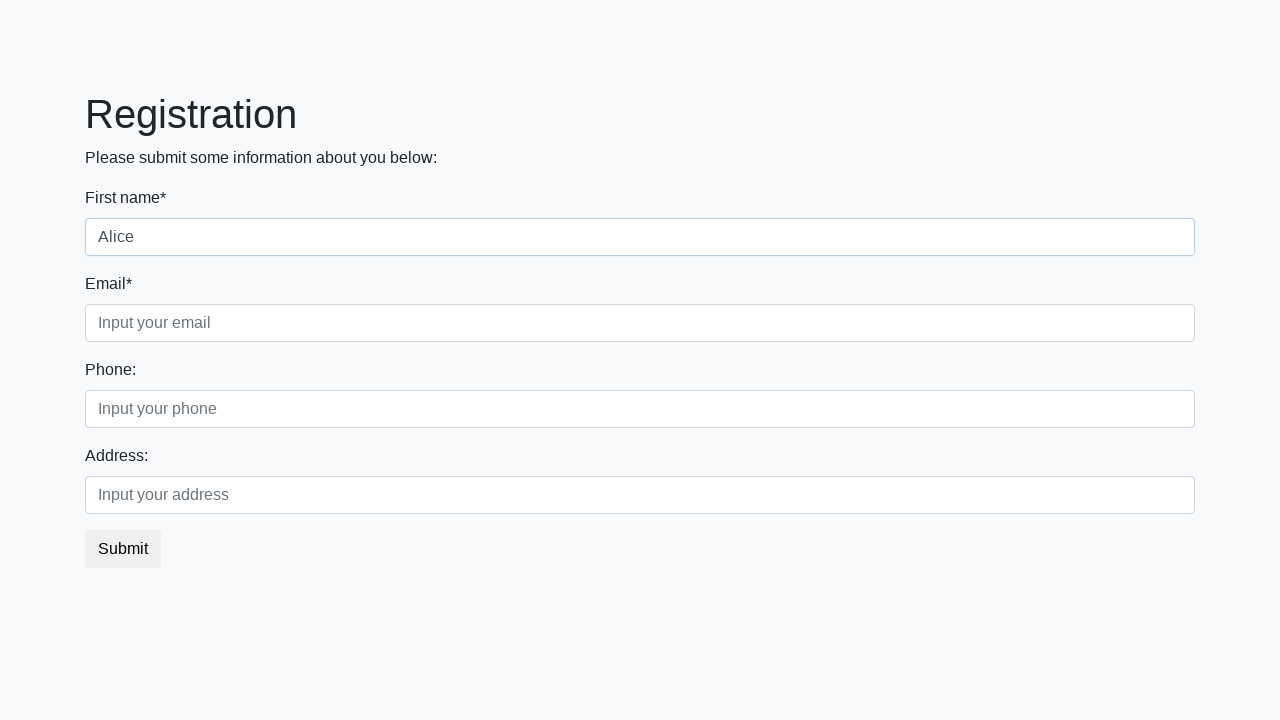

Filled email field with 'alice.johnson@example.com' on [class='first_block']>[class]:nth-child(2)>[class]
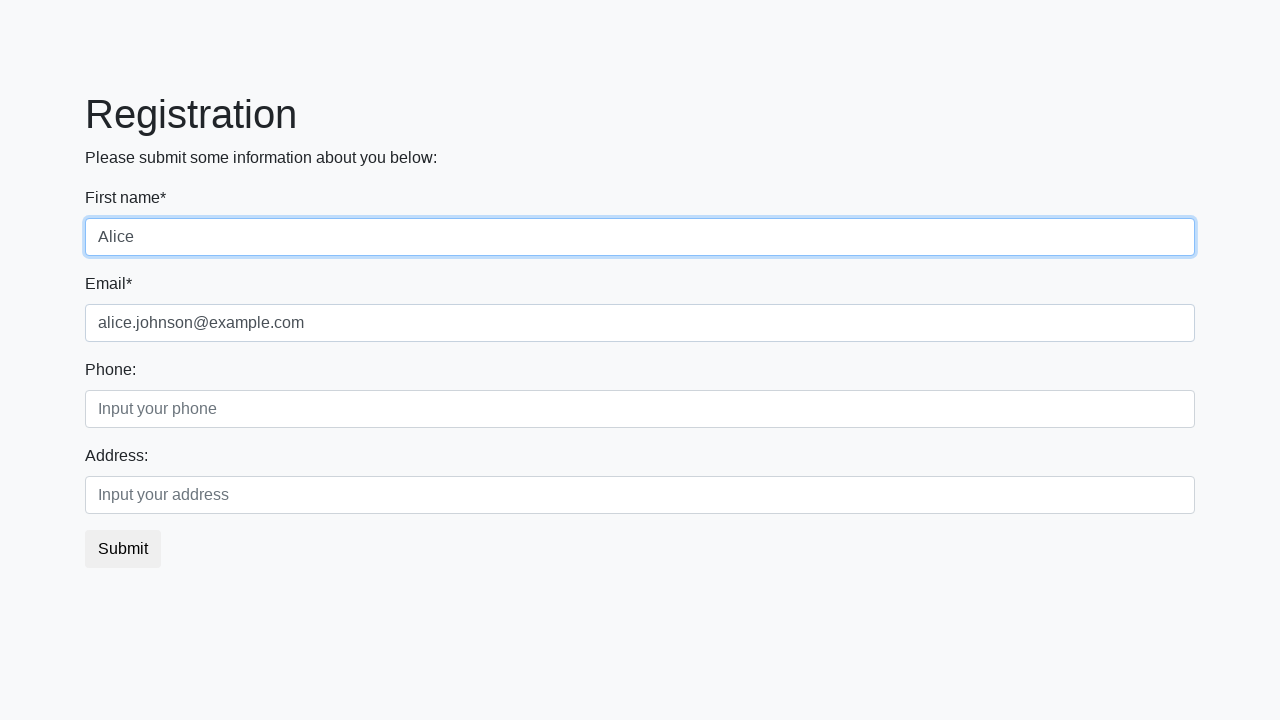

Filled phone number field with '5551234567' on [class='second_block']>[class]:nth-child(1)>[class]
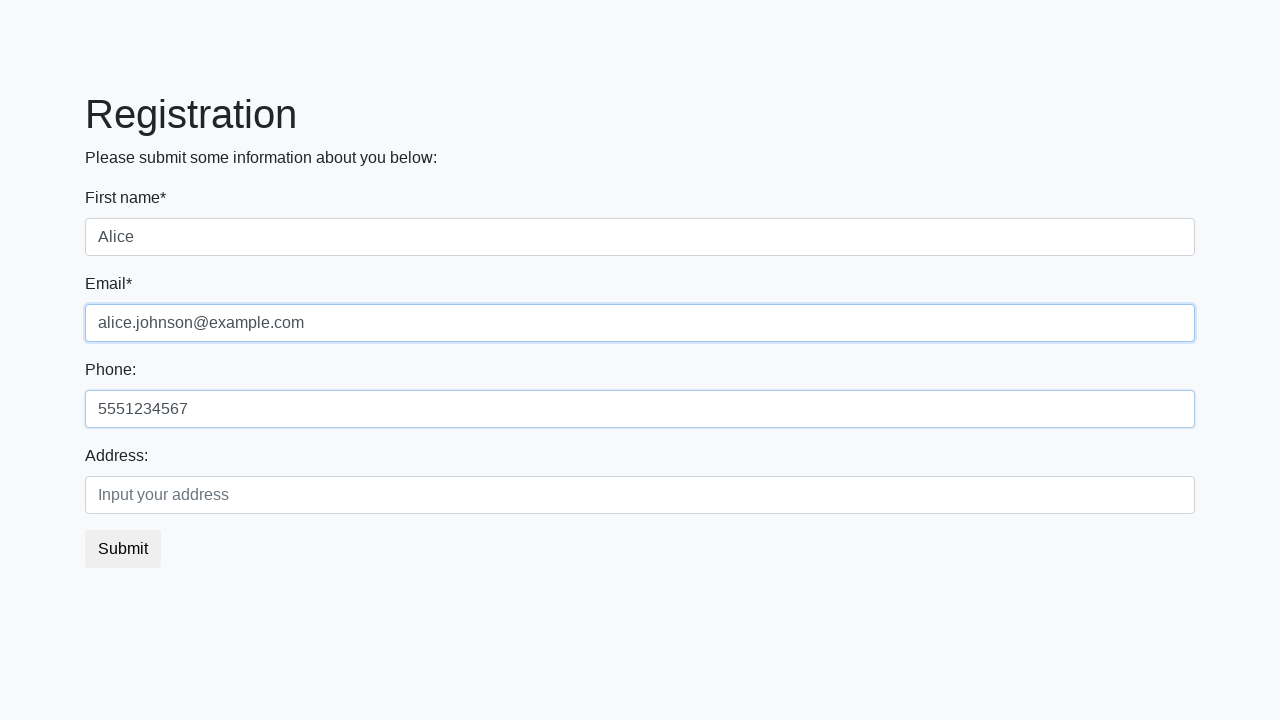

Filled address field with 'United States' on [class='second_block']>[class]:nth-child(2)>[class]
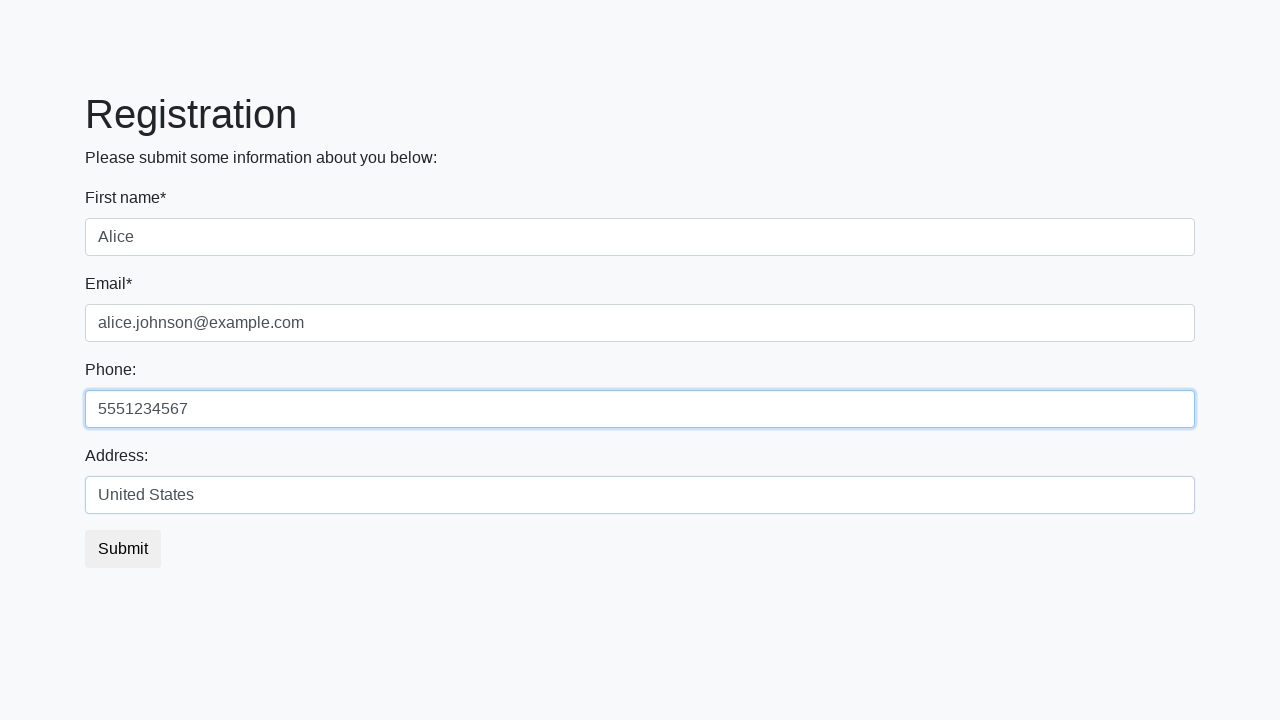

Clicked submit button to register at (123, 549) on button.btn
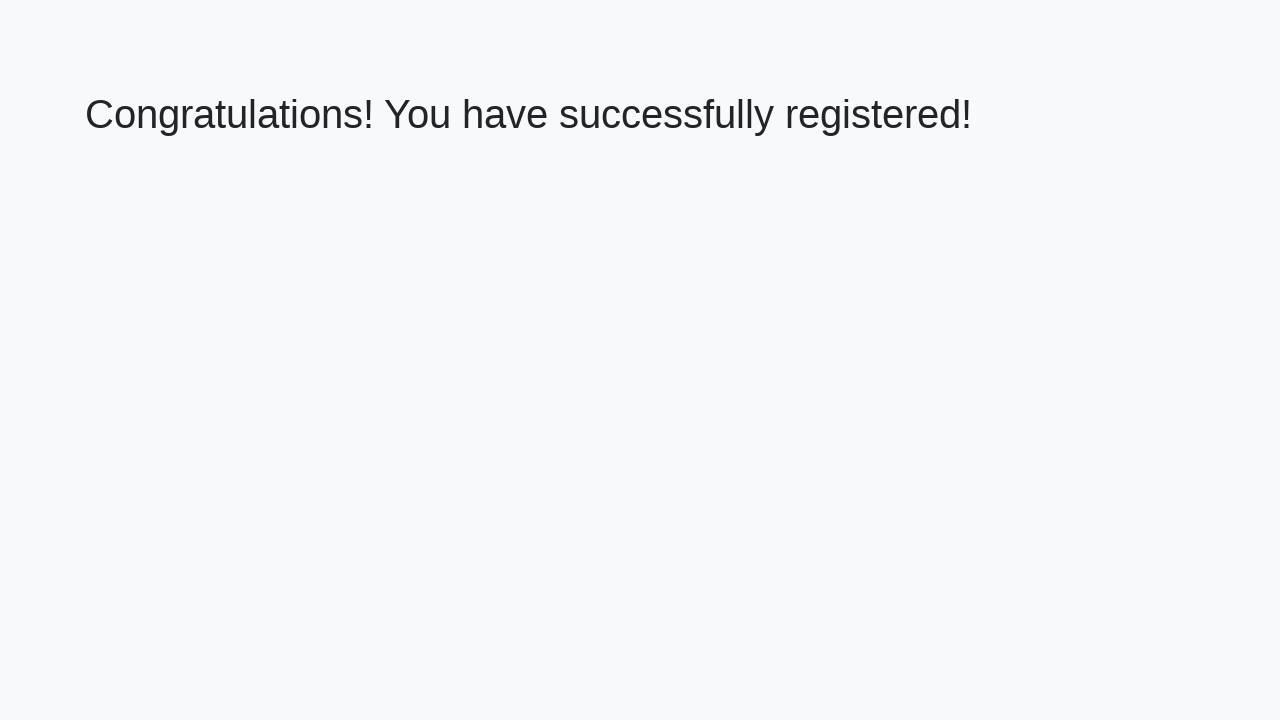

Success message appeared on page
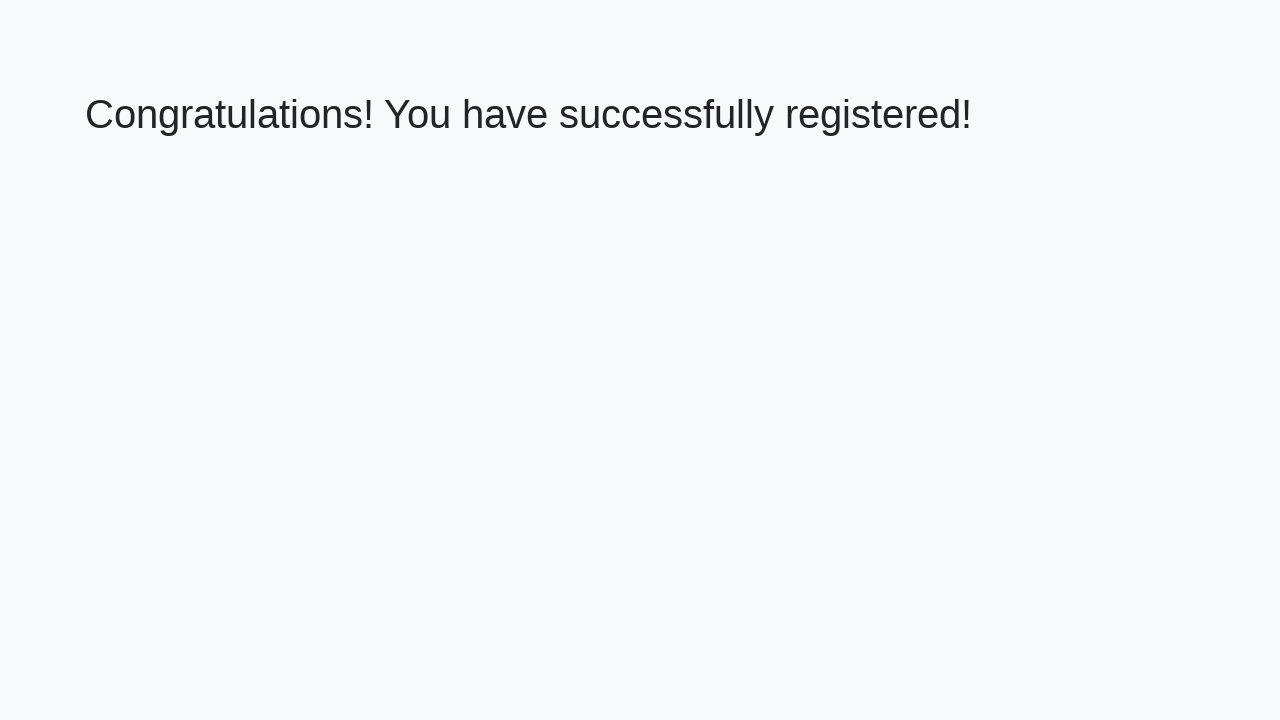

Retrieved success message text
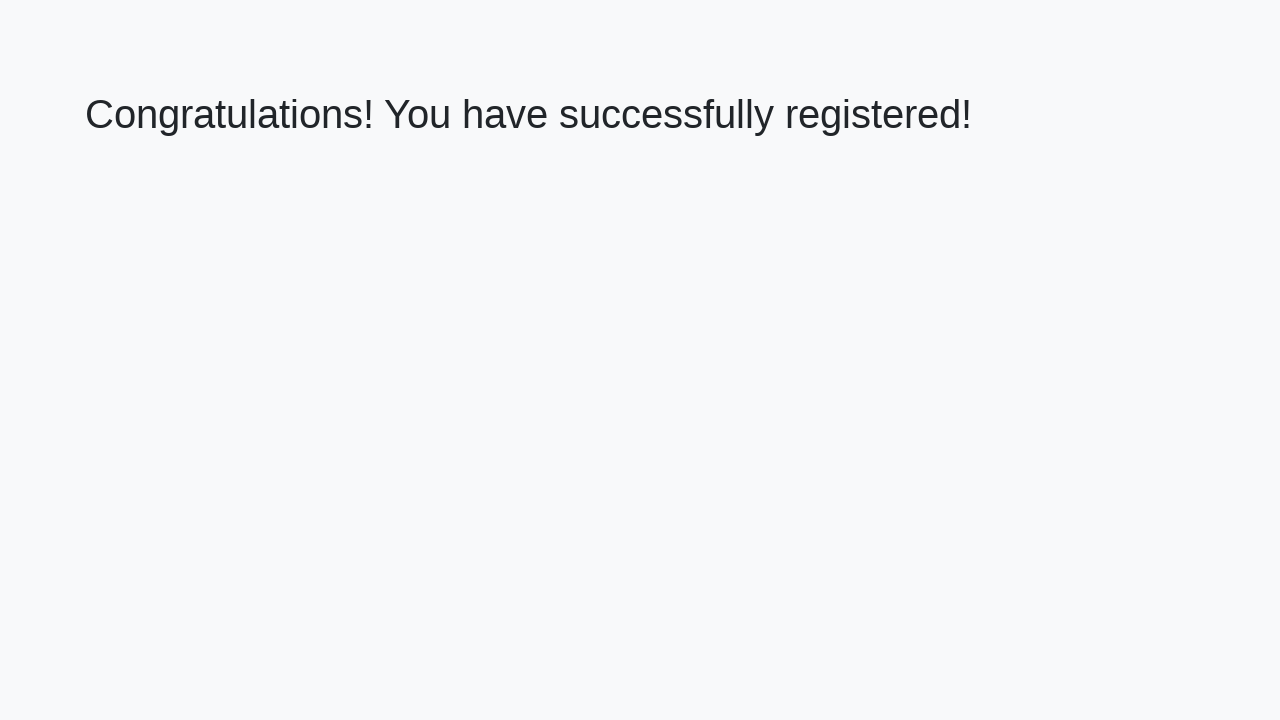

Verified registration success message
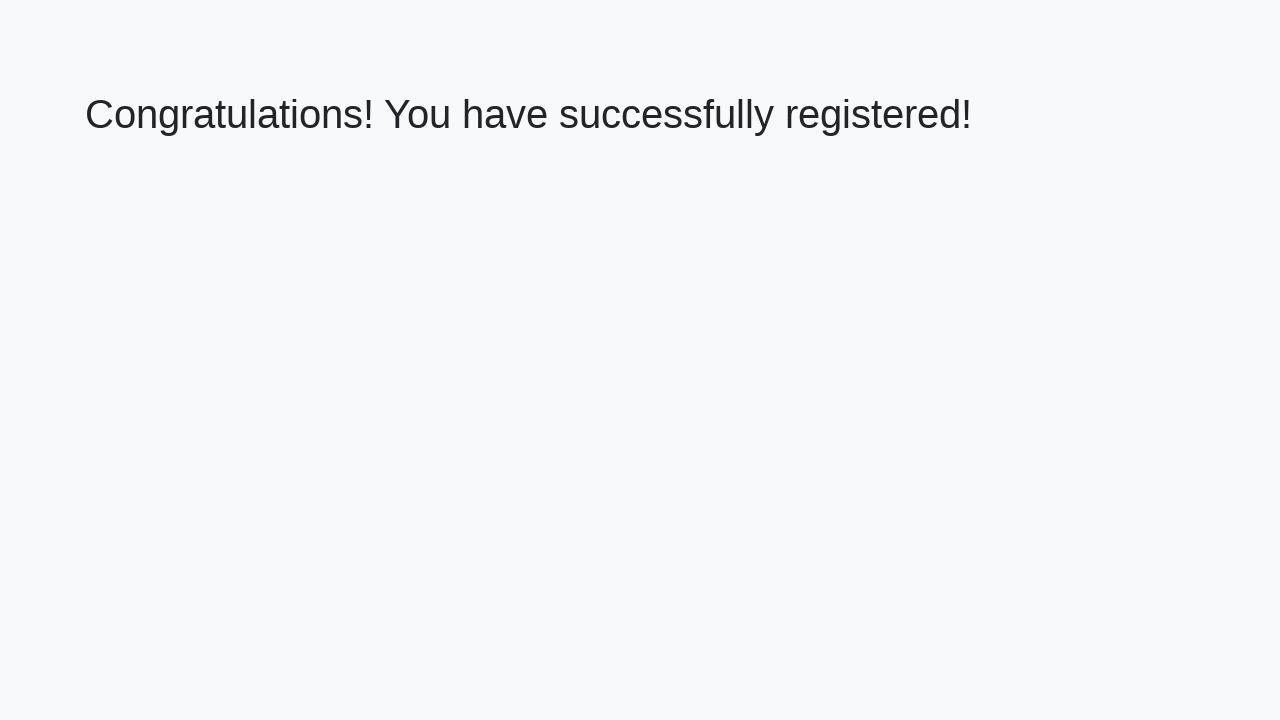

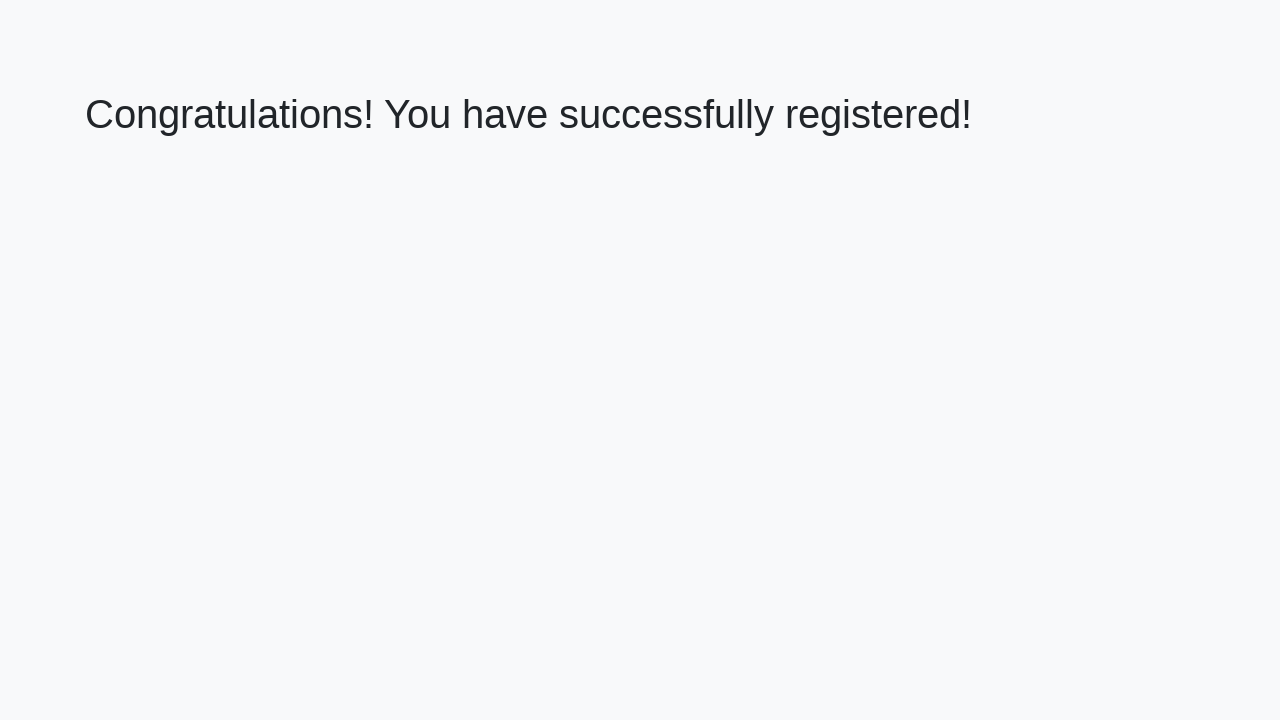